Tests dynamic controls functionality by removing and adding a checkbox, then enabling and disabling an input field, verifying status messages after each action.

Starting URL: https://the-internet.herokuapp.com/dynamic_controls

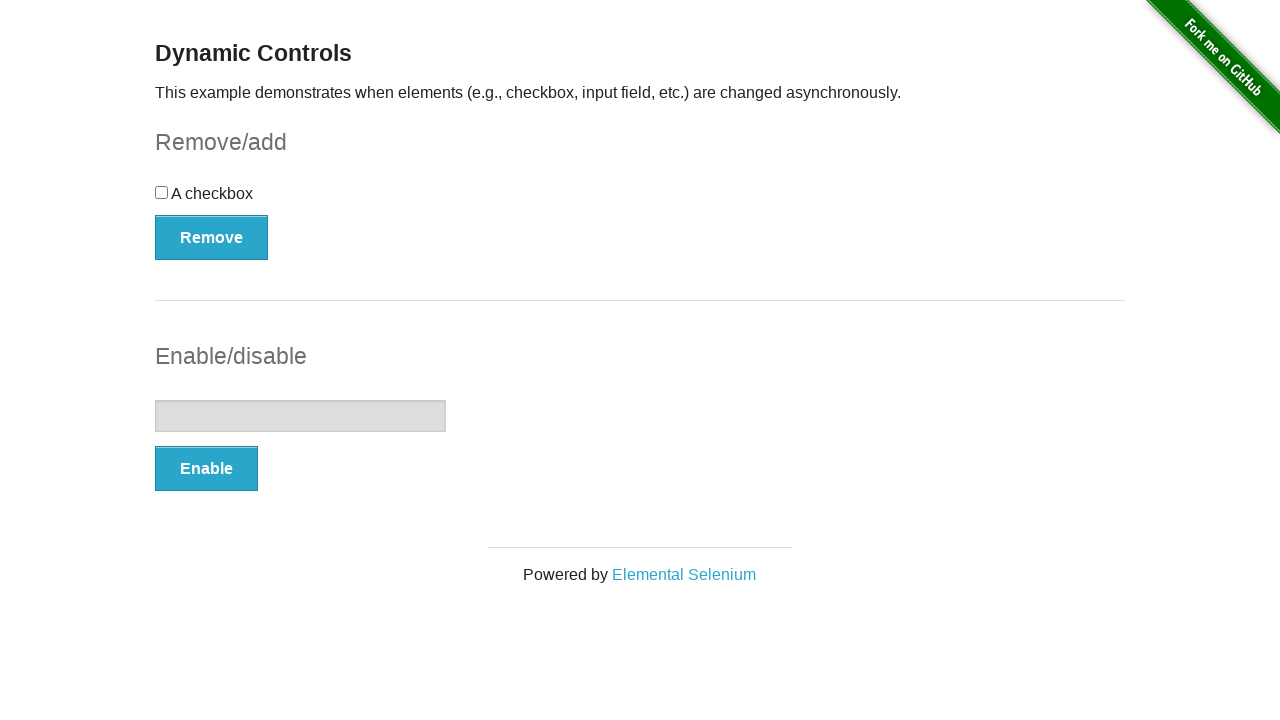

Clicked Remove button to remove the checkbox at (212, 237) on internal:role=button[name="Remove"i]
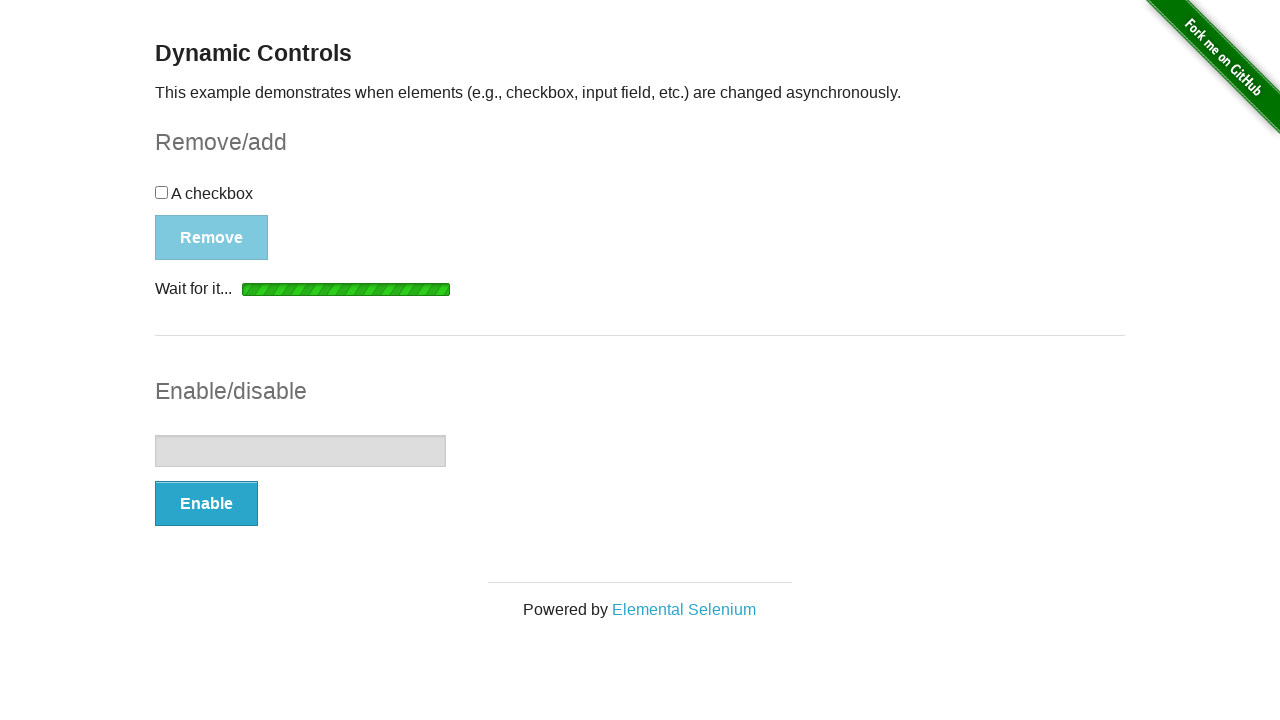

Verified checkbox removal message 'It's gone!' appeared
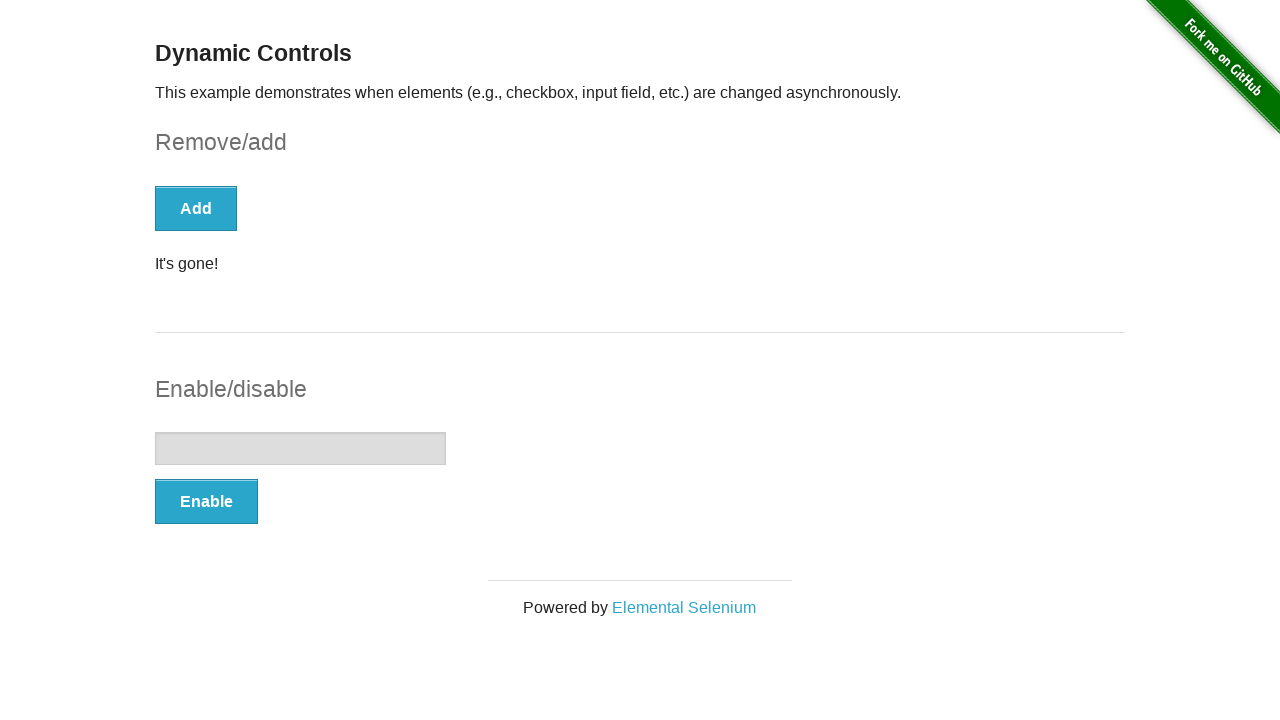

Clicked Add button to add the checkbox back at (196, 208) on internal:role=button[name="Add"i]
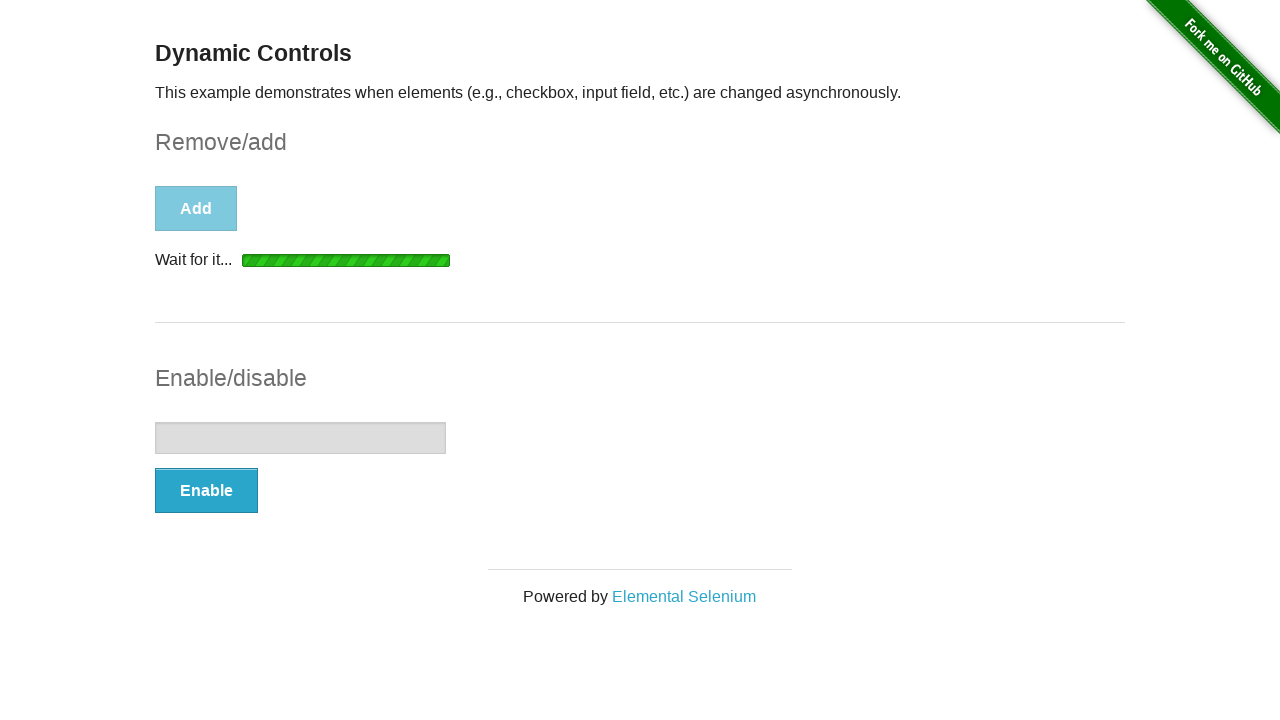

Verified checkbox addition message 'It's back!' appeared
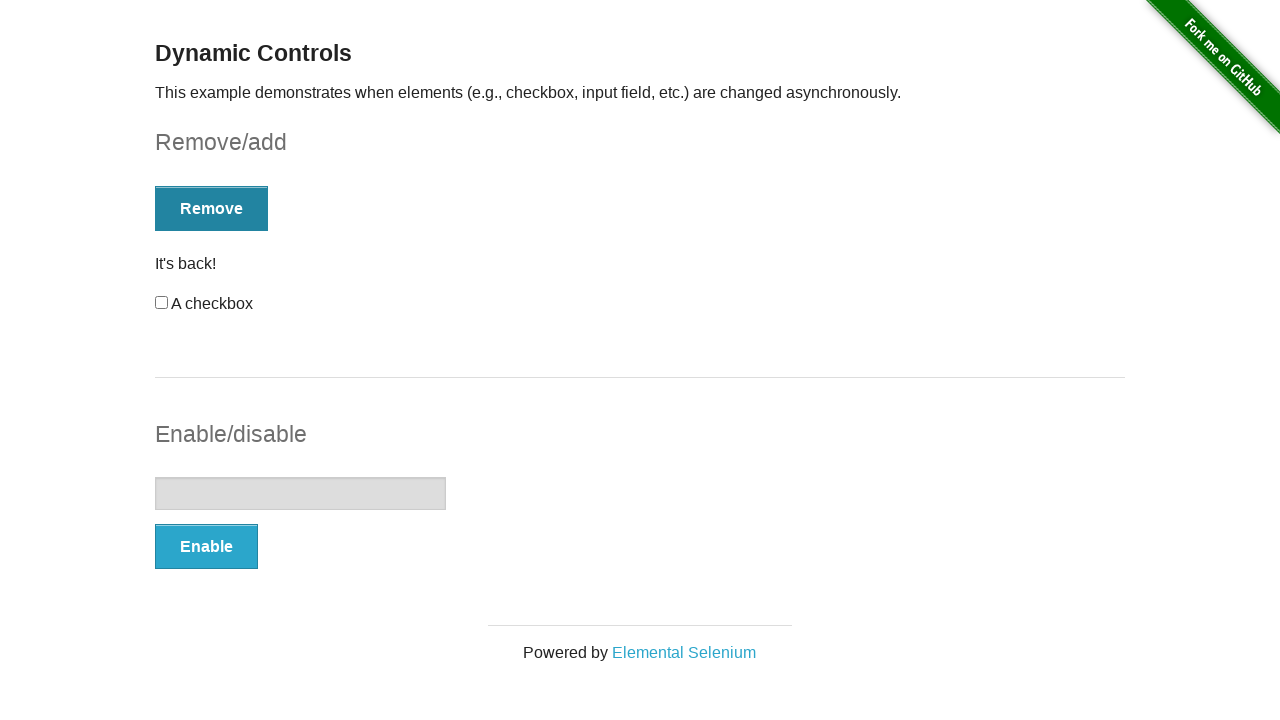

Clicked Enable button to enable the input field at (206, 546) on internal:role=button[name="Enable"i]
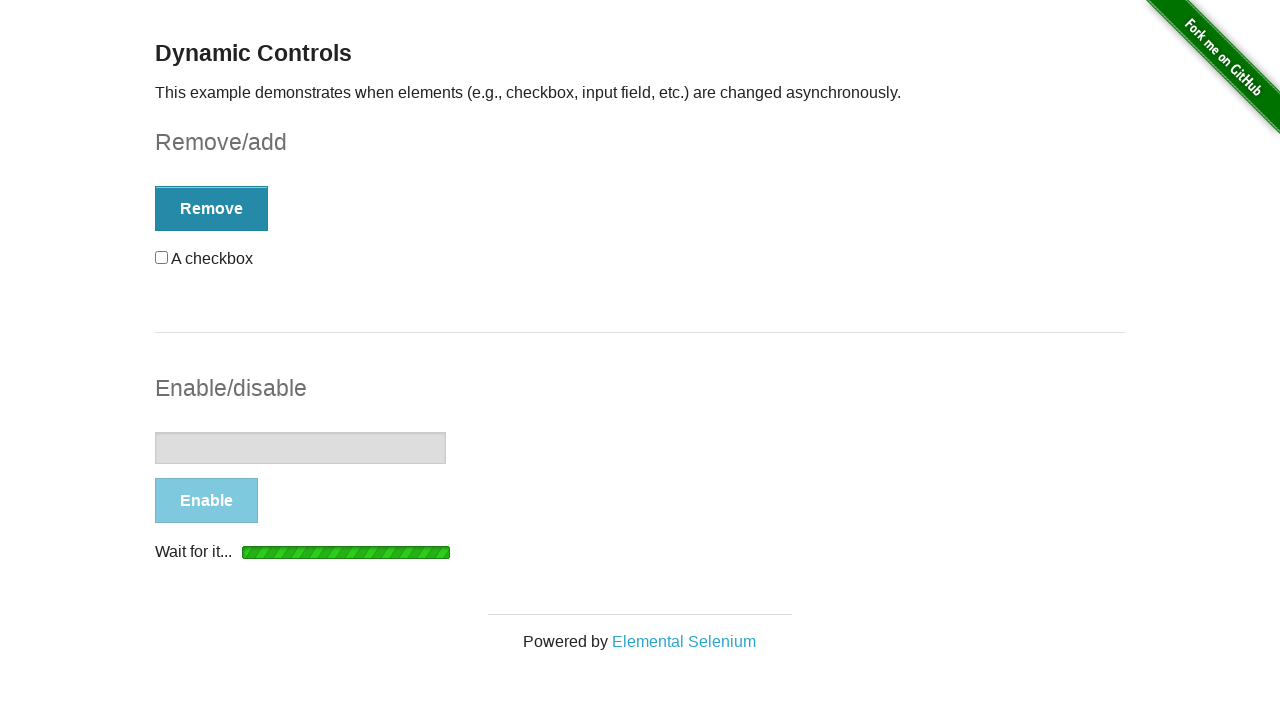

Verified input field enabled message 'It's enabled!' appeared
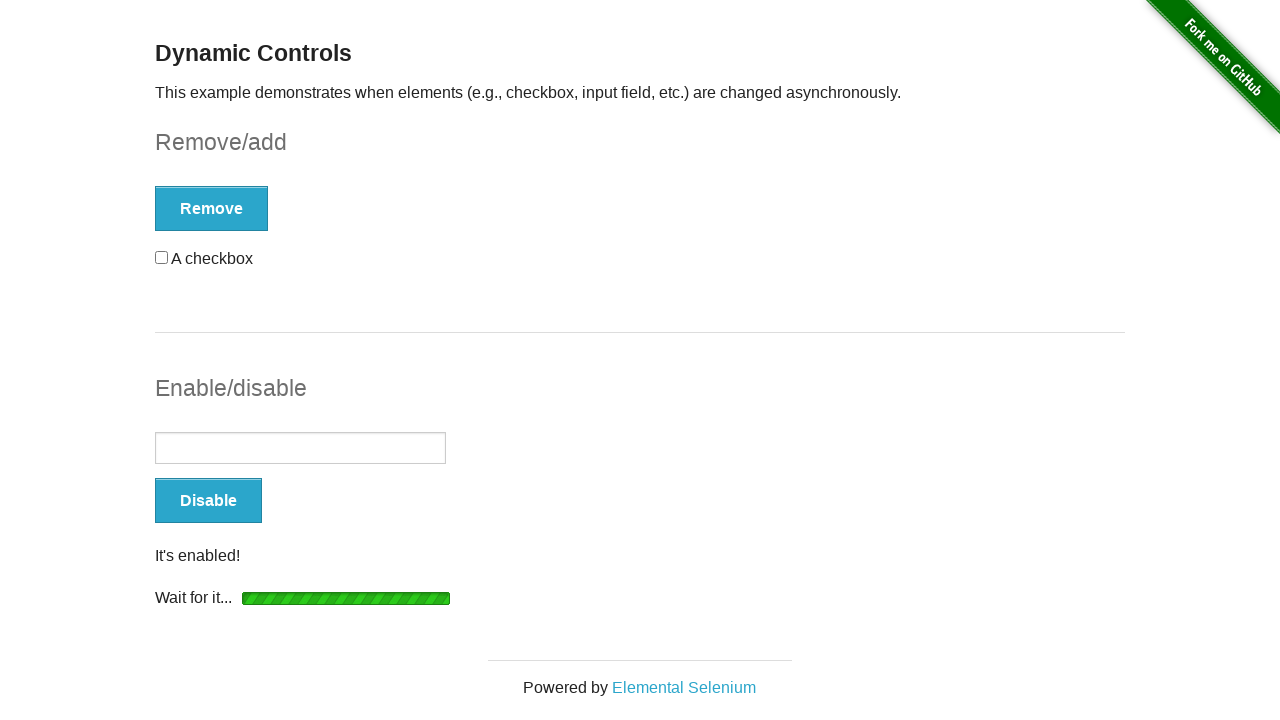

Clicked Disable button to disable the input field at (208, 501) on internal:role=button[name="Disable"i]
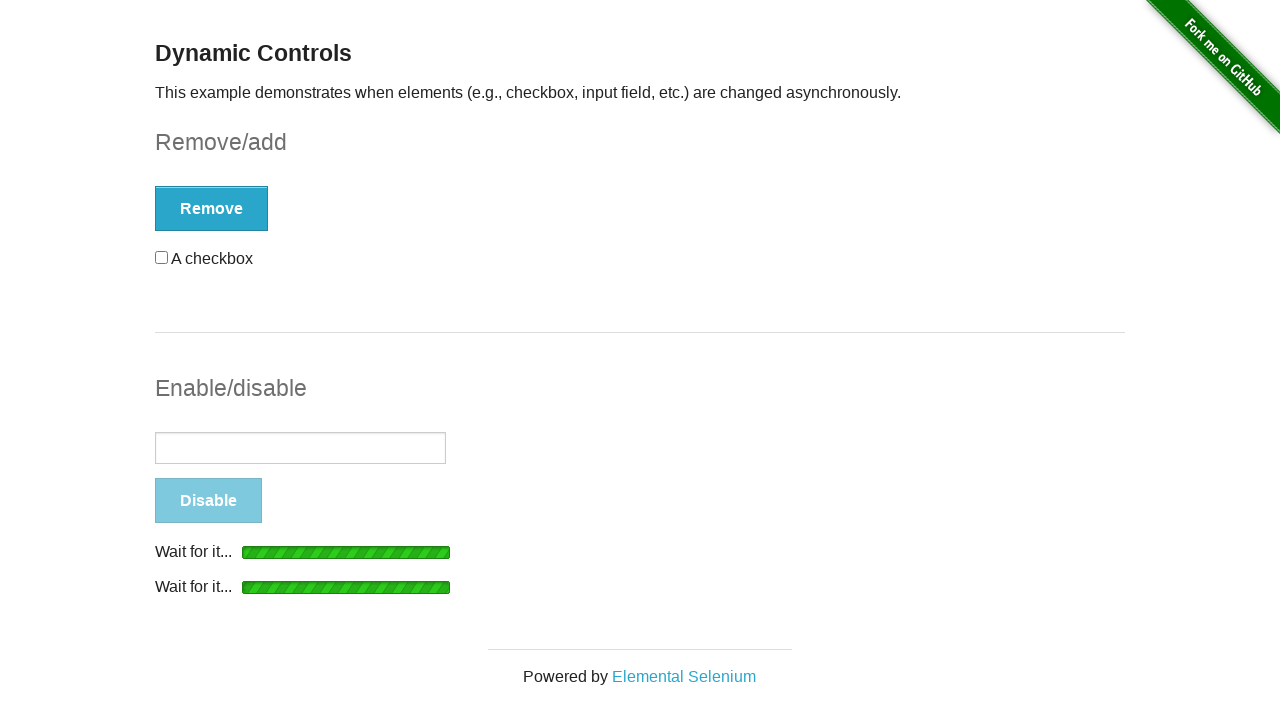

Verified input field disabled message 'It's disabled!' appeared
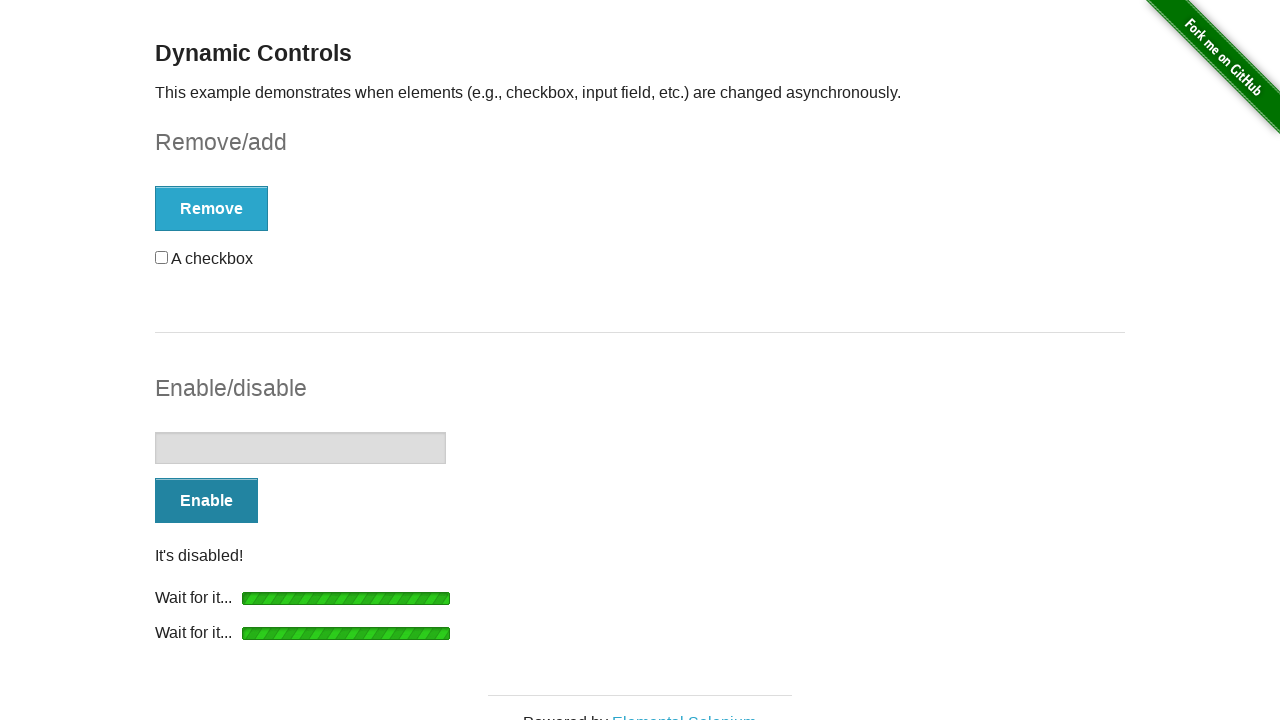

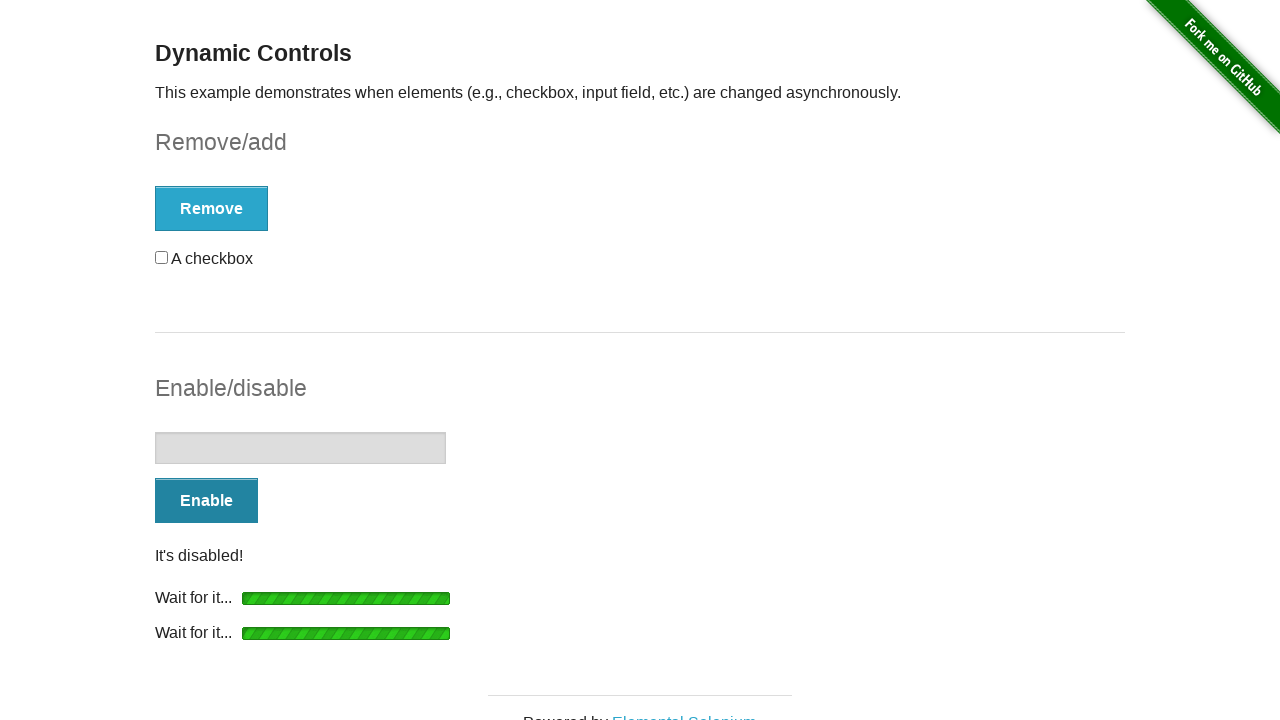